Tests navigation to a website and clicking on a "Read Online for Free" link

Starting URL: https://inventwithpython.com

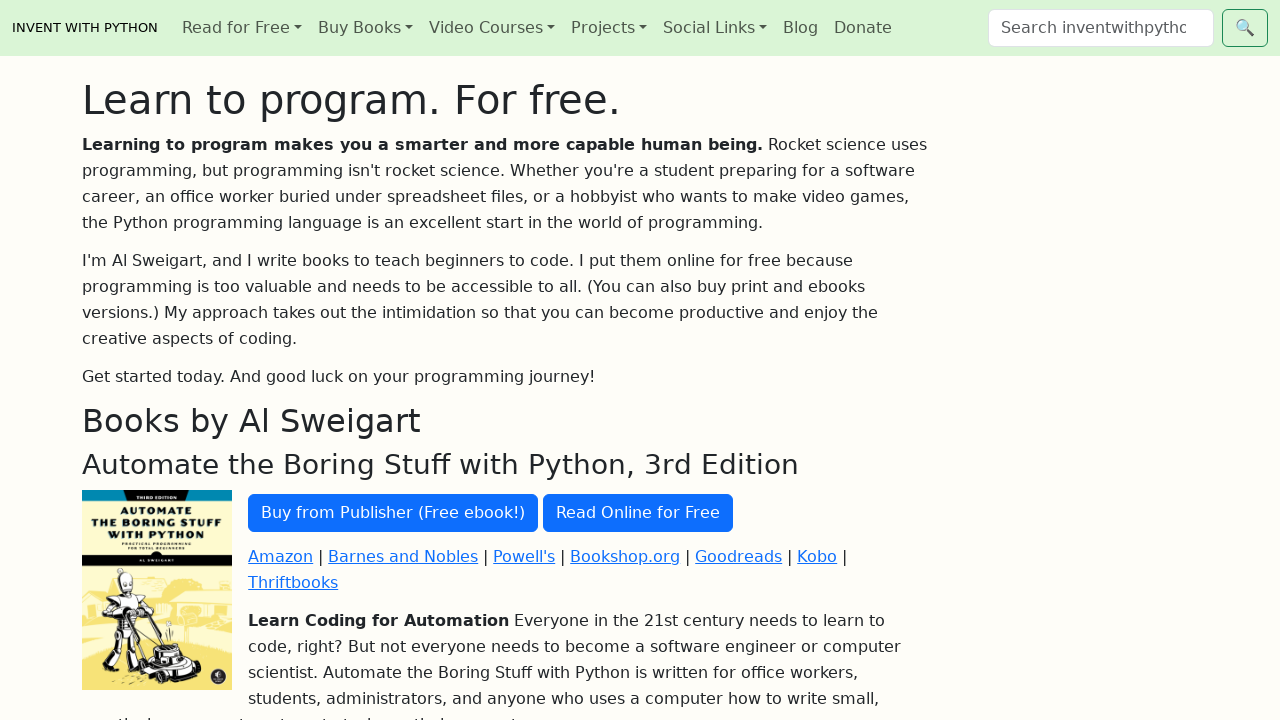

Clicked on the 'Read Online for Free' link at (638, 513) on text="Read Online for Free"
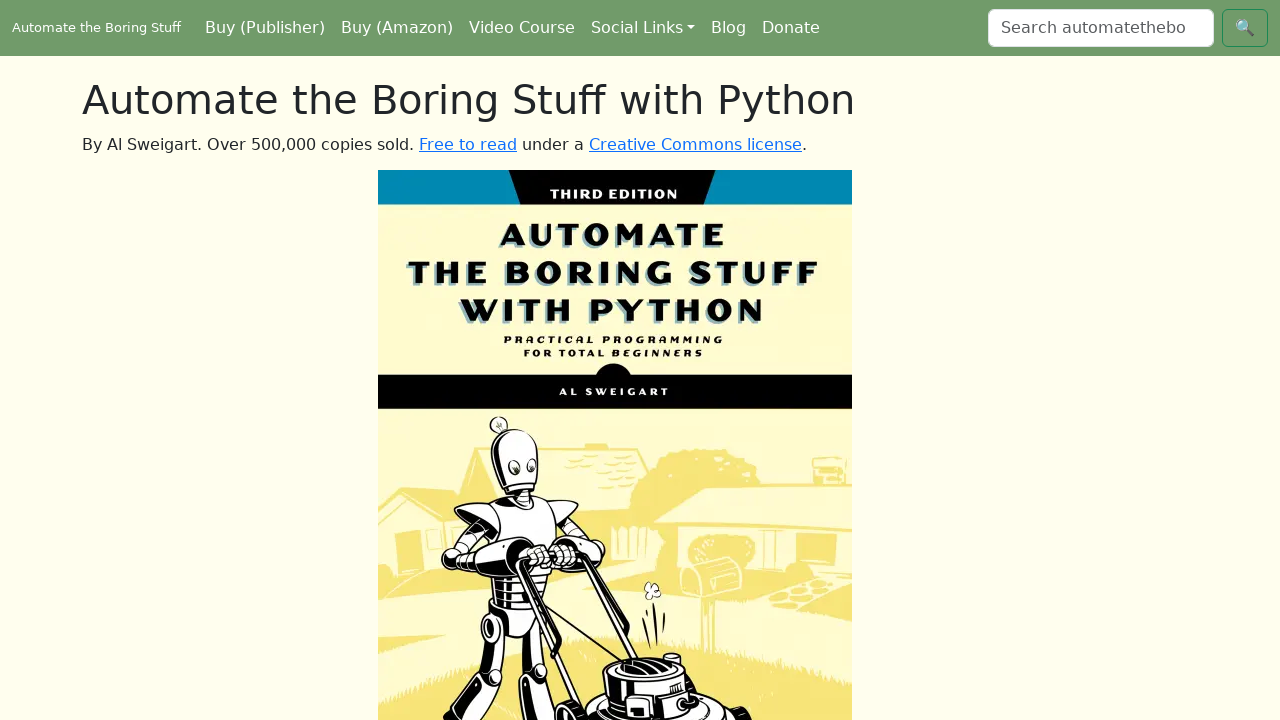

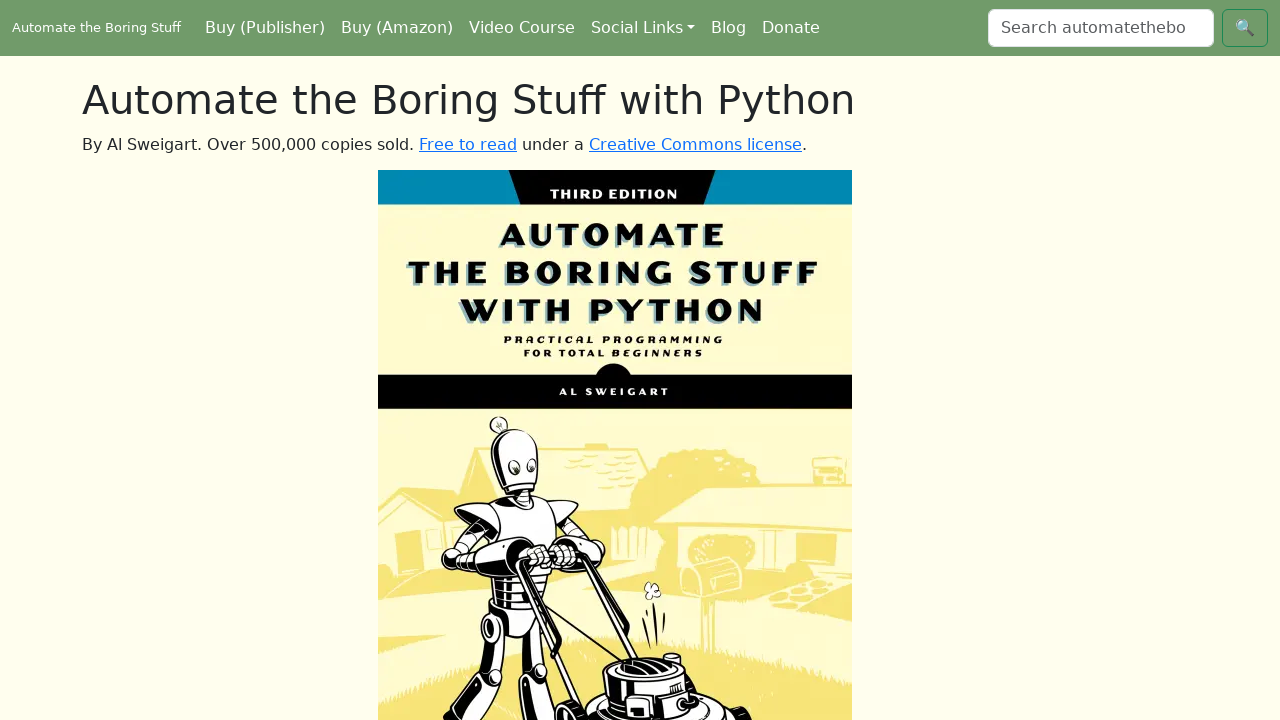